Tests checkbox and radio button functionality by selecting a specific checkbox (option2) and the third radio button, then verifying they are selected

Starting URL: https://rahulshettyacademy.com/AutomationPractice/

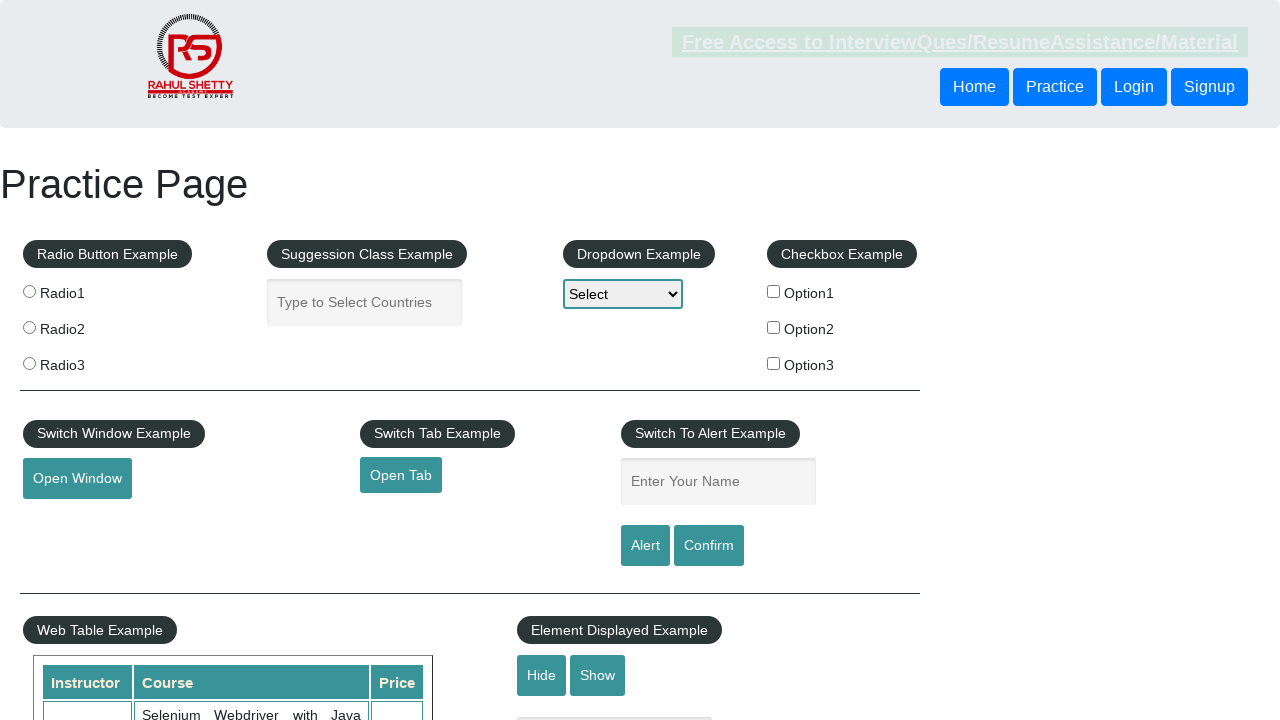

Clicked checkbox with value 'option2' at (774, 327) on input[type='checkbox'][value='option2']
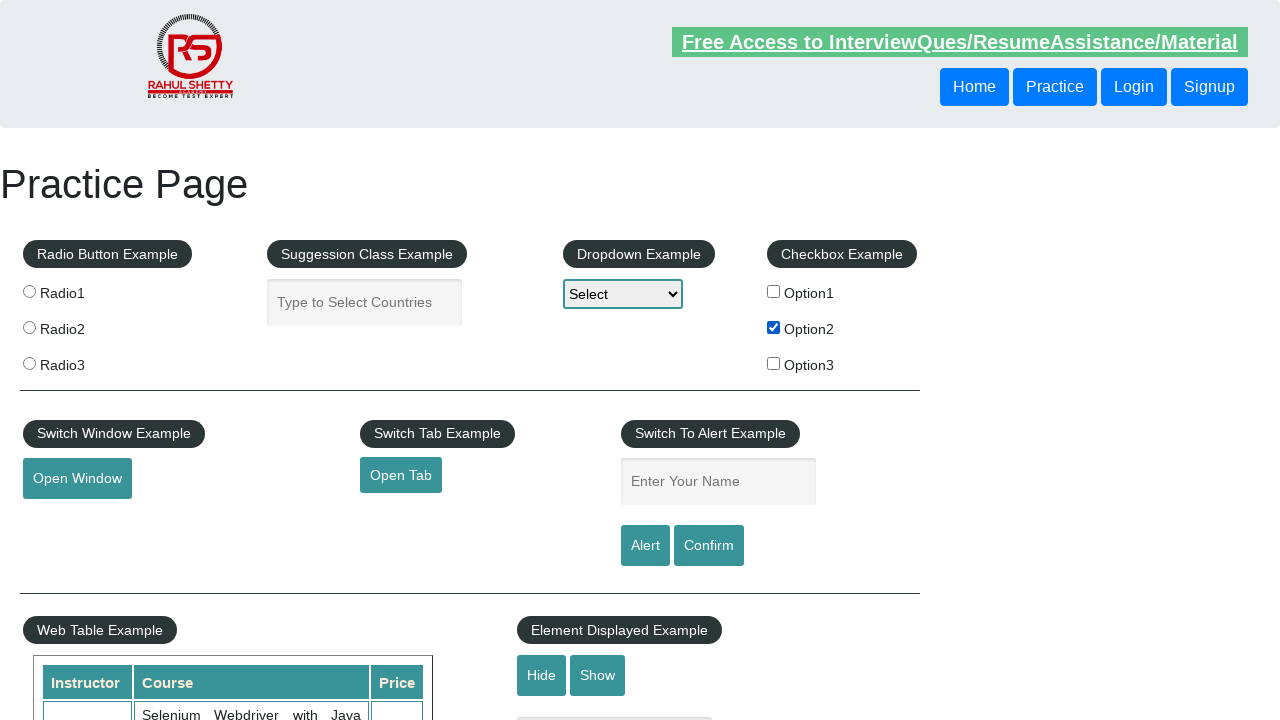

Verified that checkbox 'option2' is selected
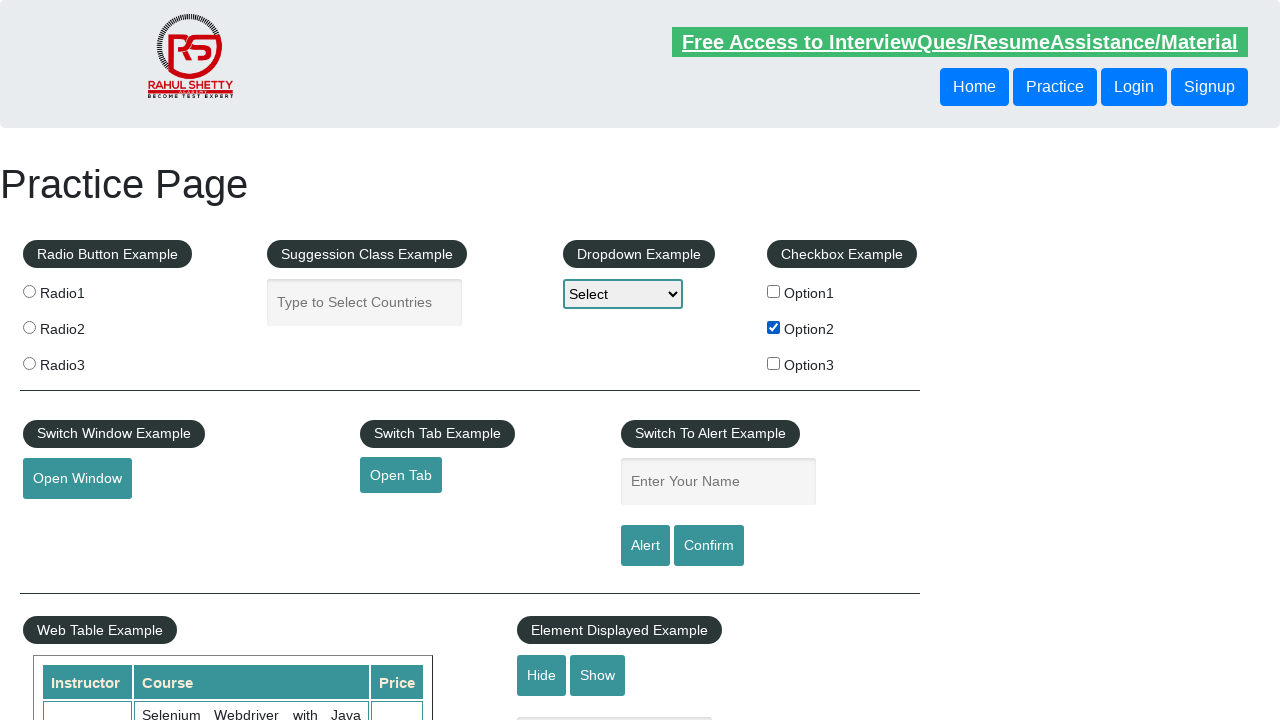

Clicked the third radio button (index 2) at (29, 363) on input[type='radio'] >> nth=2
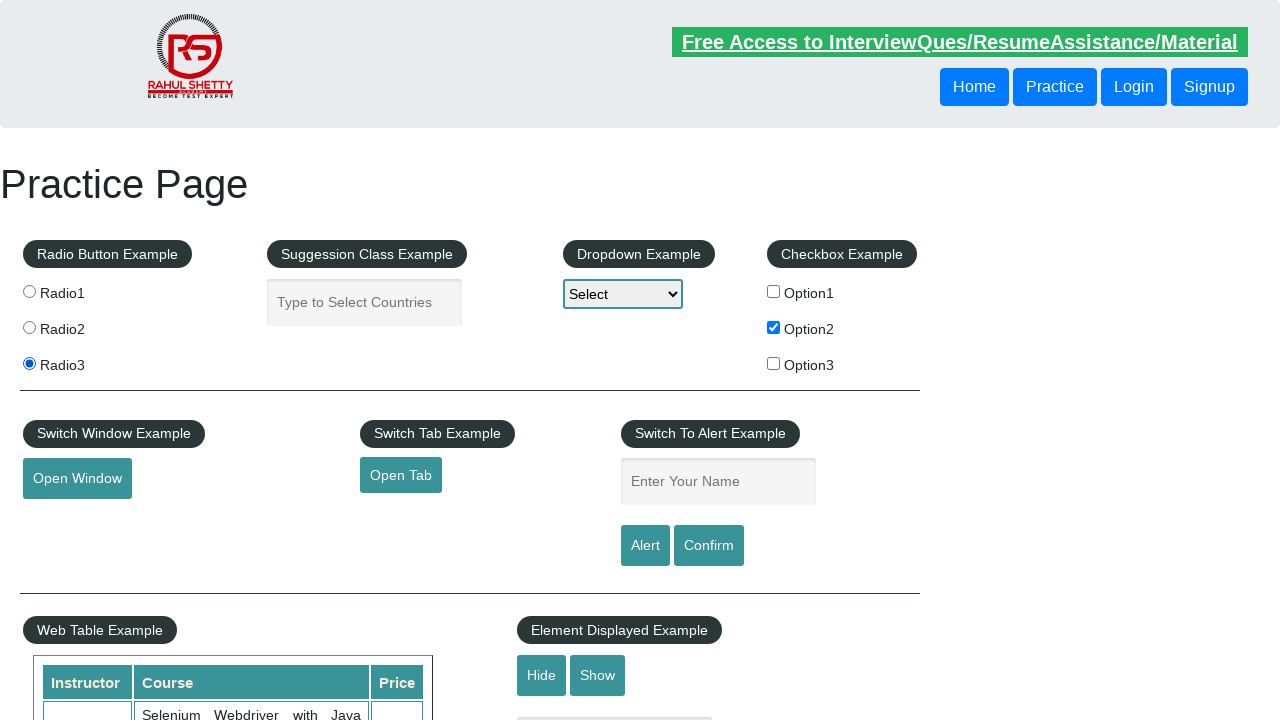

Verified that the third radio button is selected
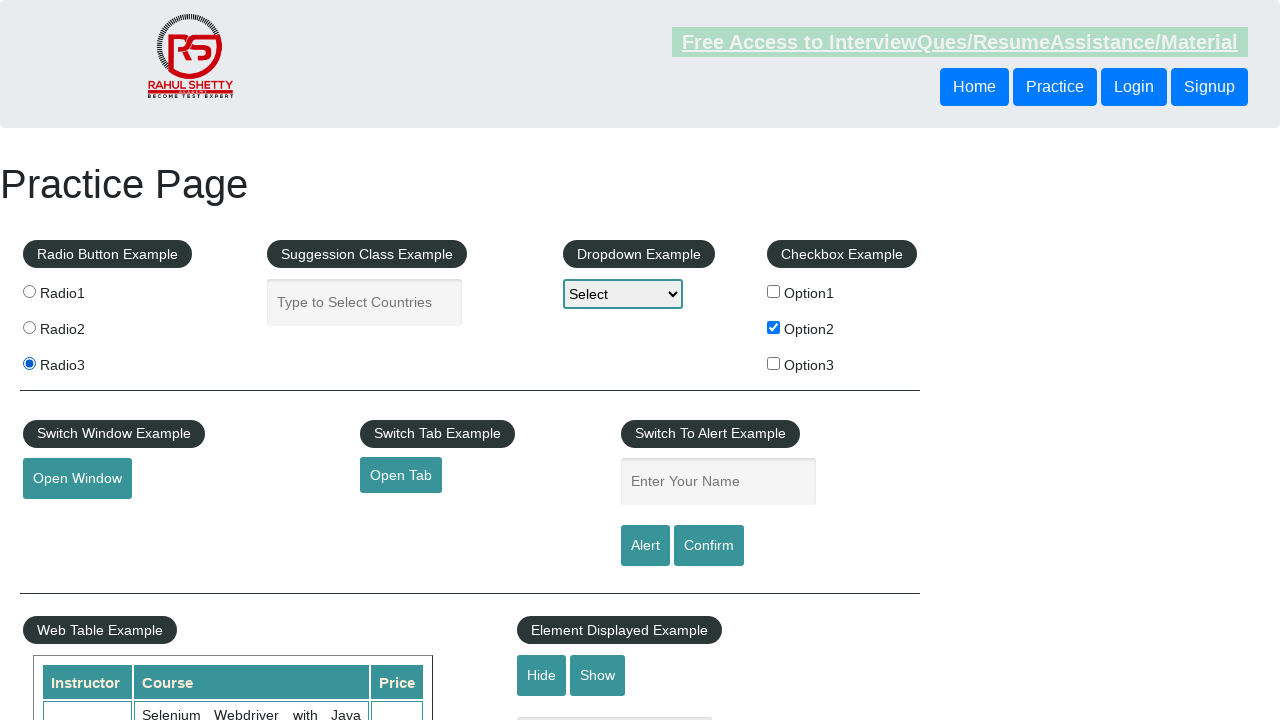

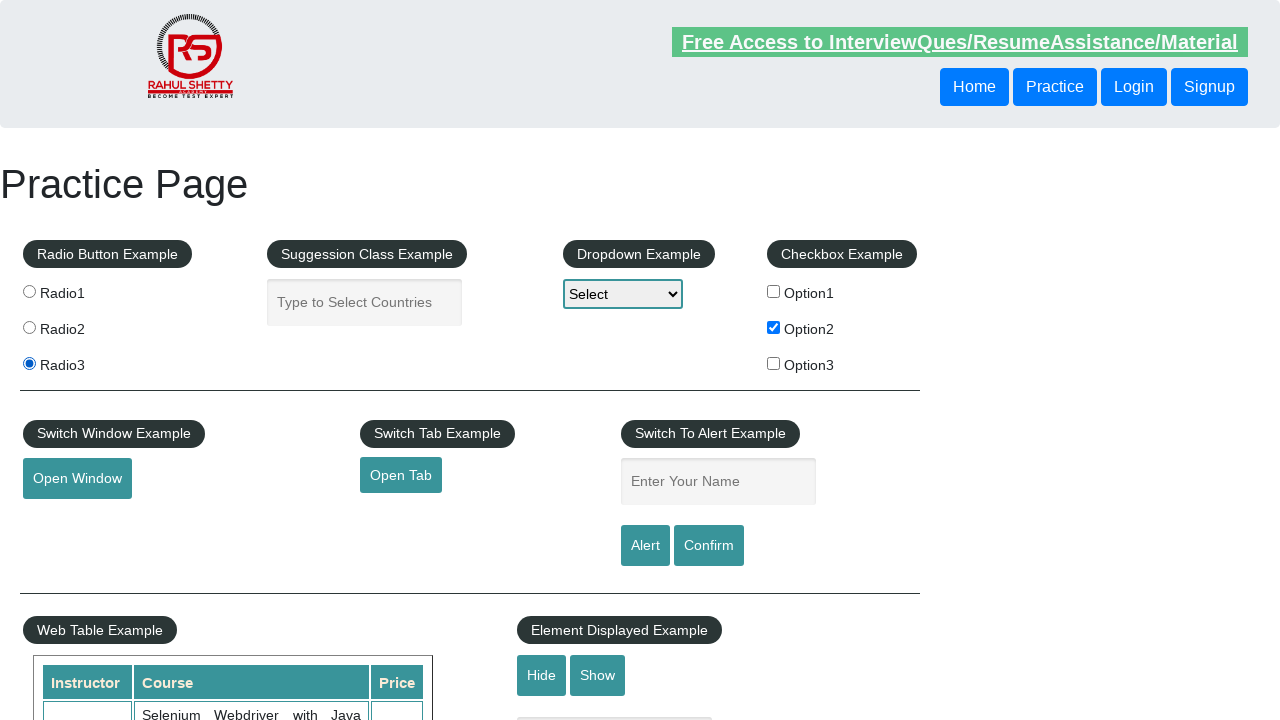